Tests GitHub issues filter by clicking the author filter and entering an author username

Starting URL: https://github.com/microsoft/vscode/issues

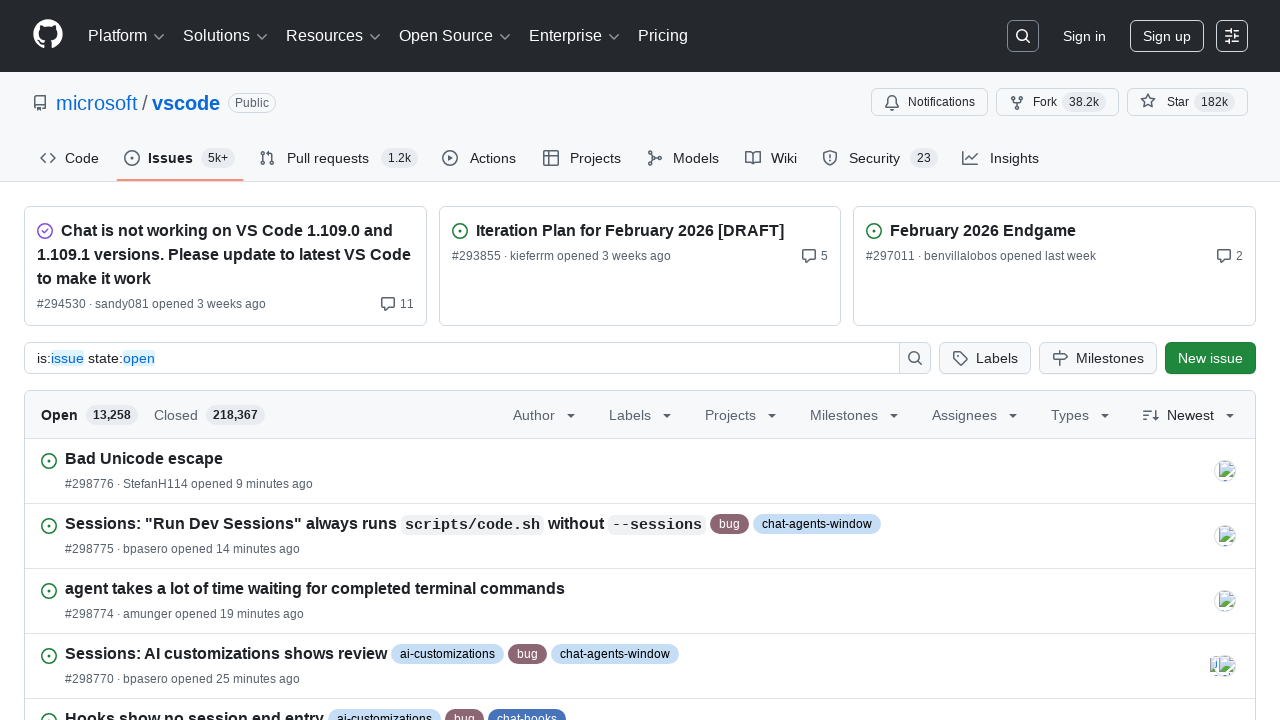

Waited for 'Filter by author' button to load
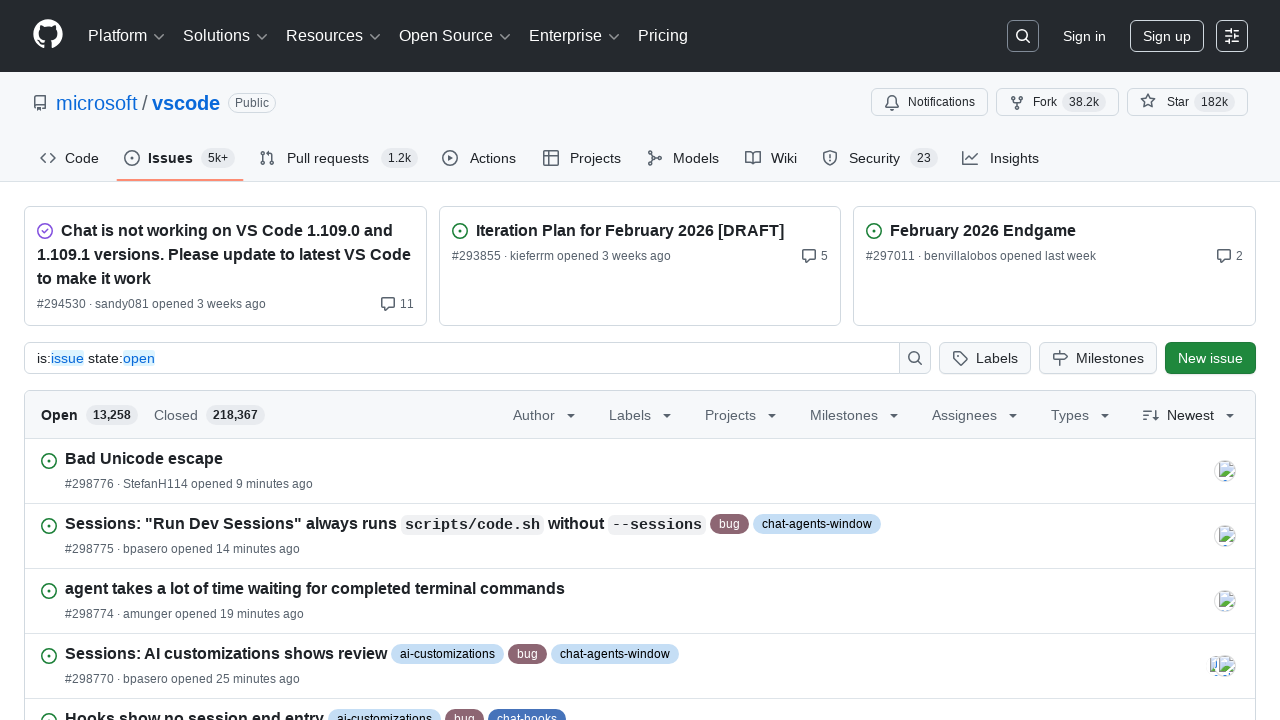

Clicked the 'Filter by author' button at (546, 414) on [aria-label="Filter by author"]
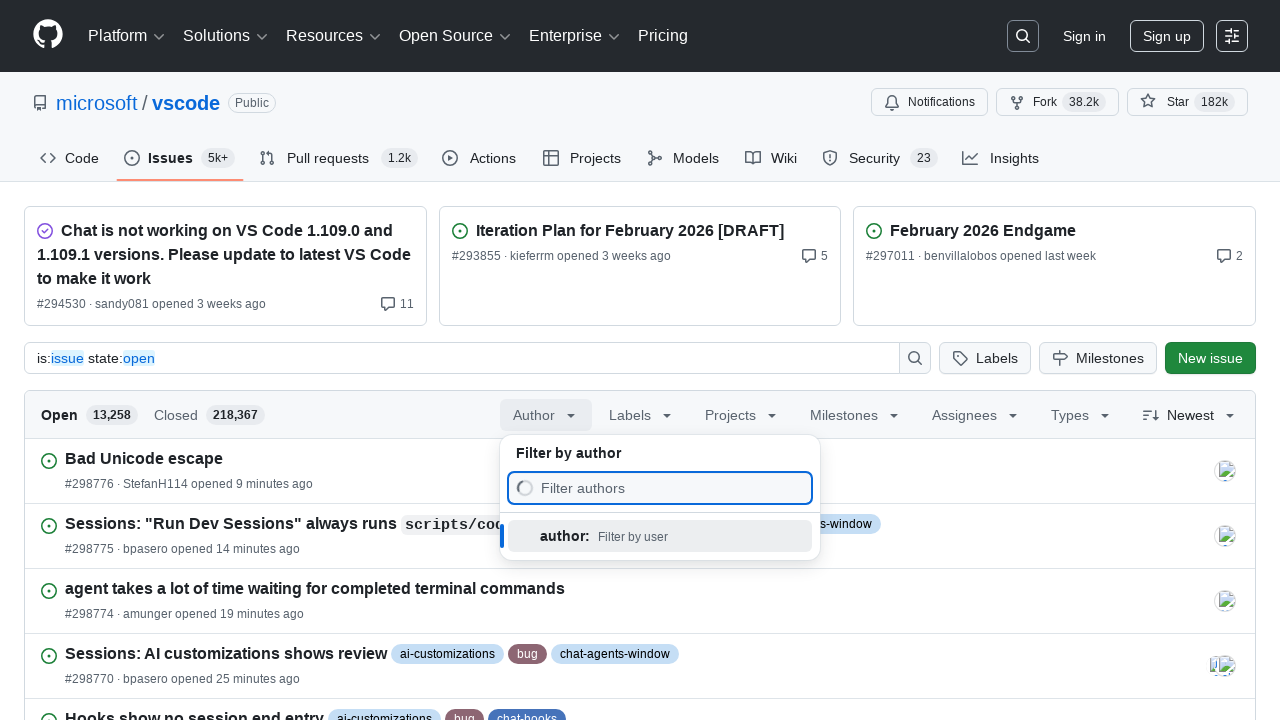

Filter input field appeared
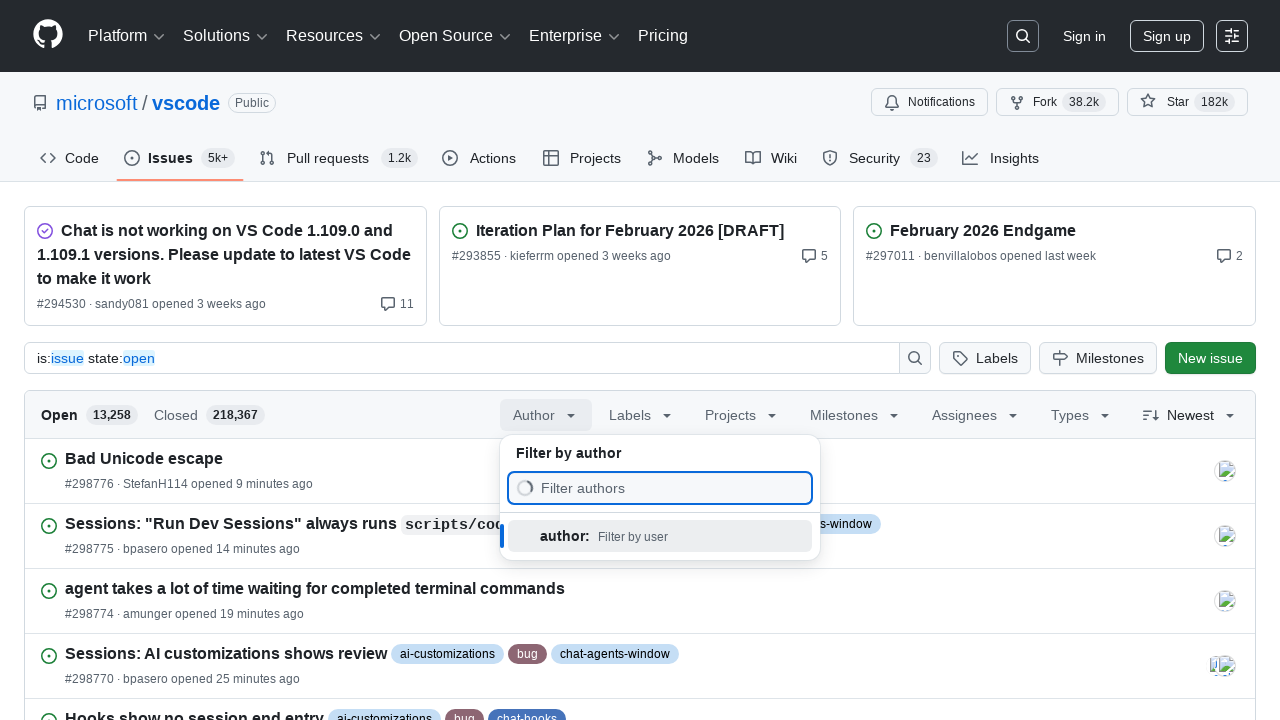

Entered author username 'bpasero' in filter field on input[placeholder*="Filter"]
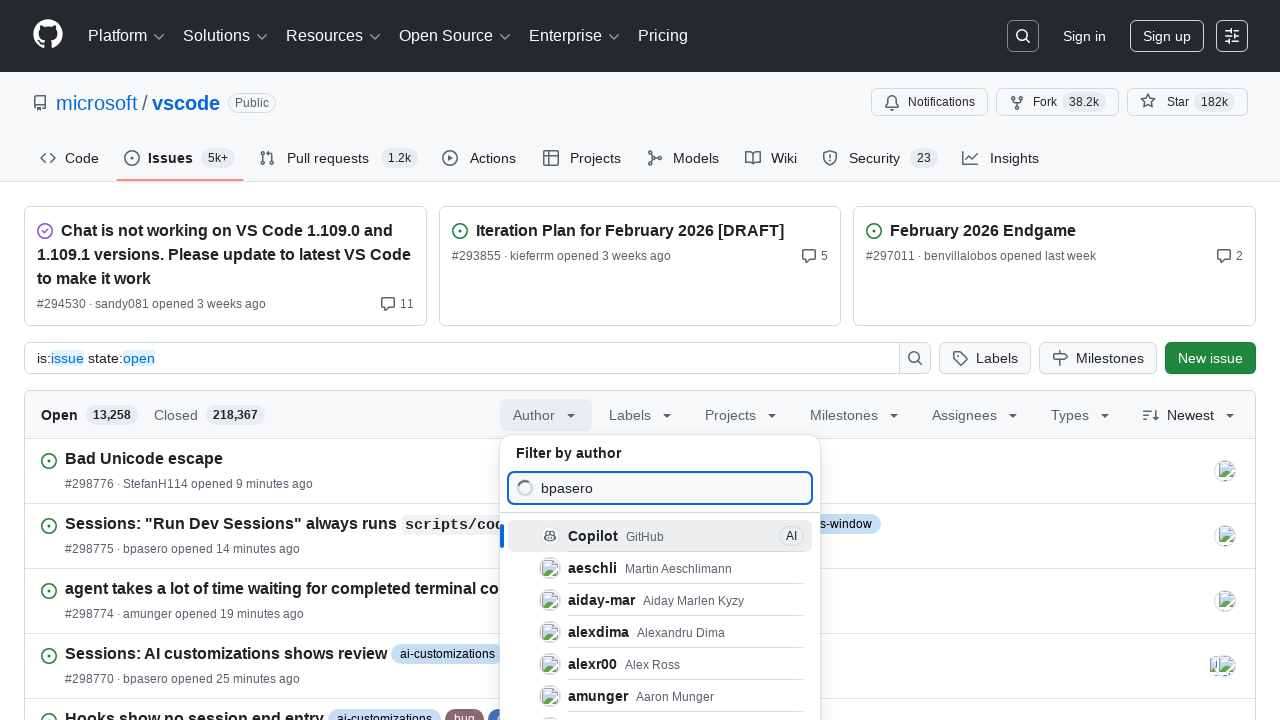

Pressed Enter to apply author filter on input[placeholder*="Filter"]
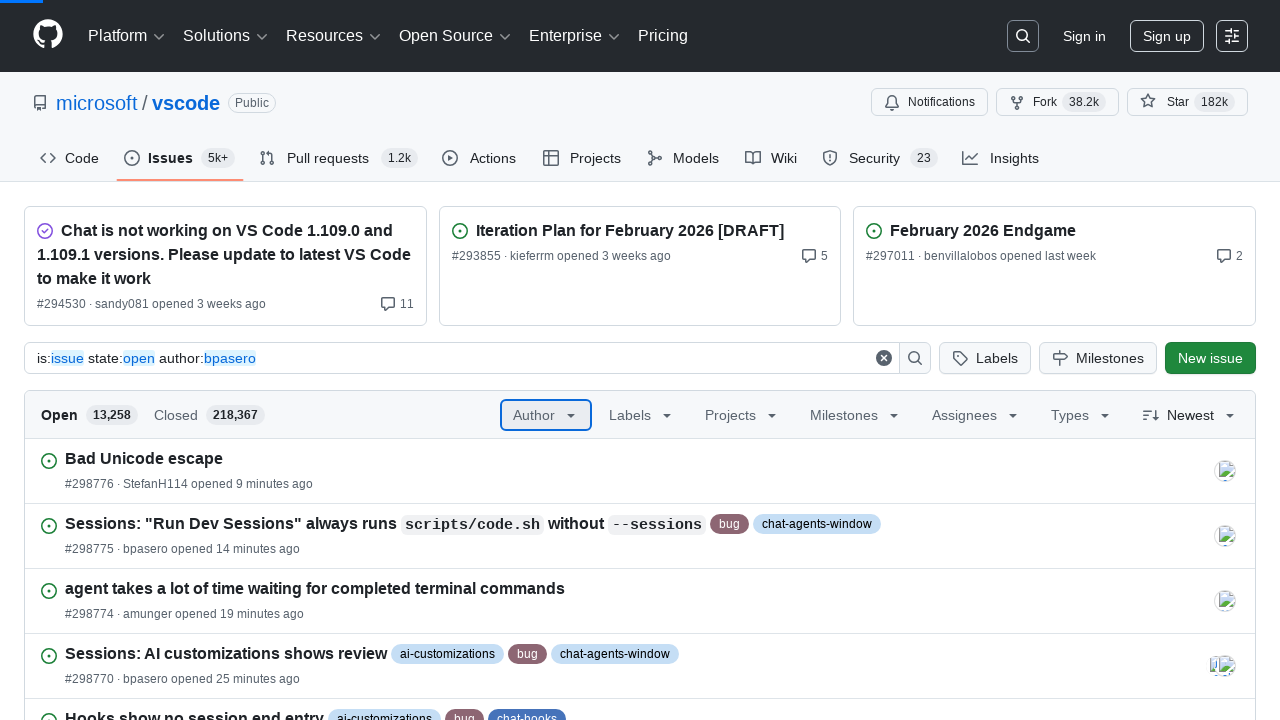

Issues list updated with filtered results for author 'bpasero'
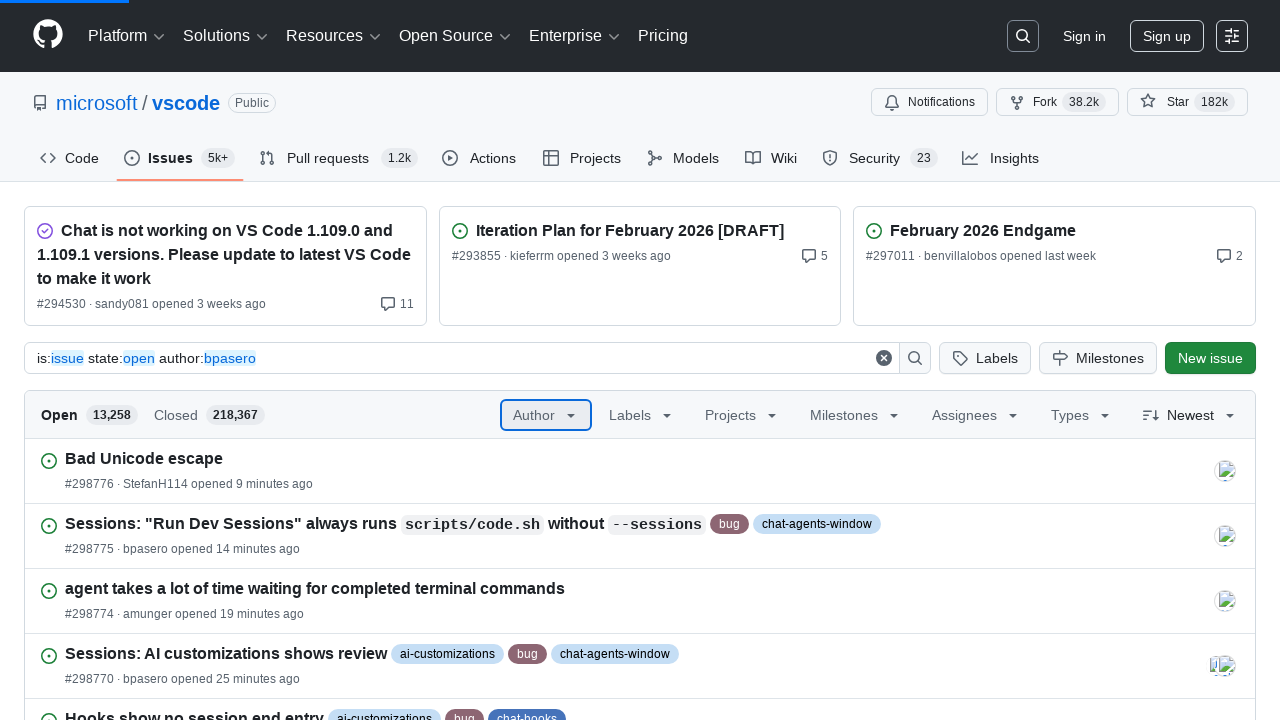

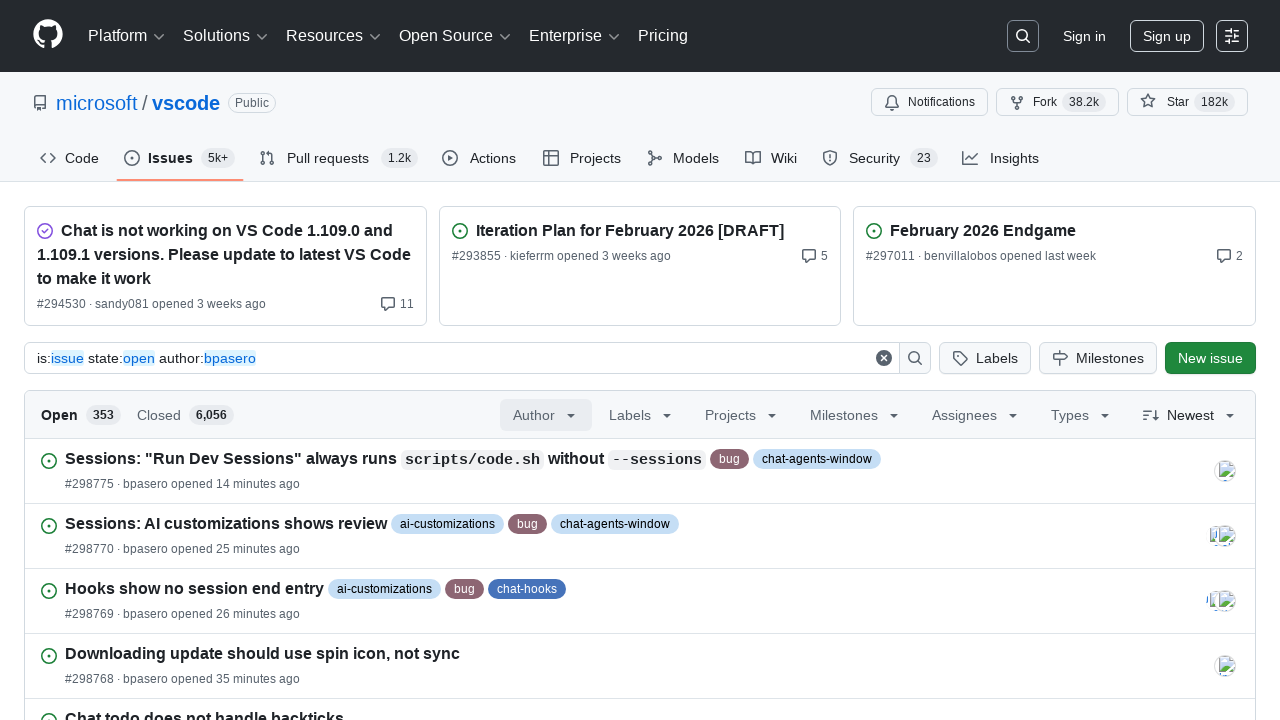